Tests the add to cart functionality on an e-commerce practice site by searching for products, adding one to cart, and adjusting the quantity using increment/decrement buttons

Starting URL: https://rahulshettyacademy.com/seleniumPractise/#/

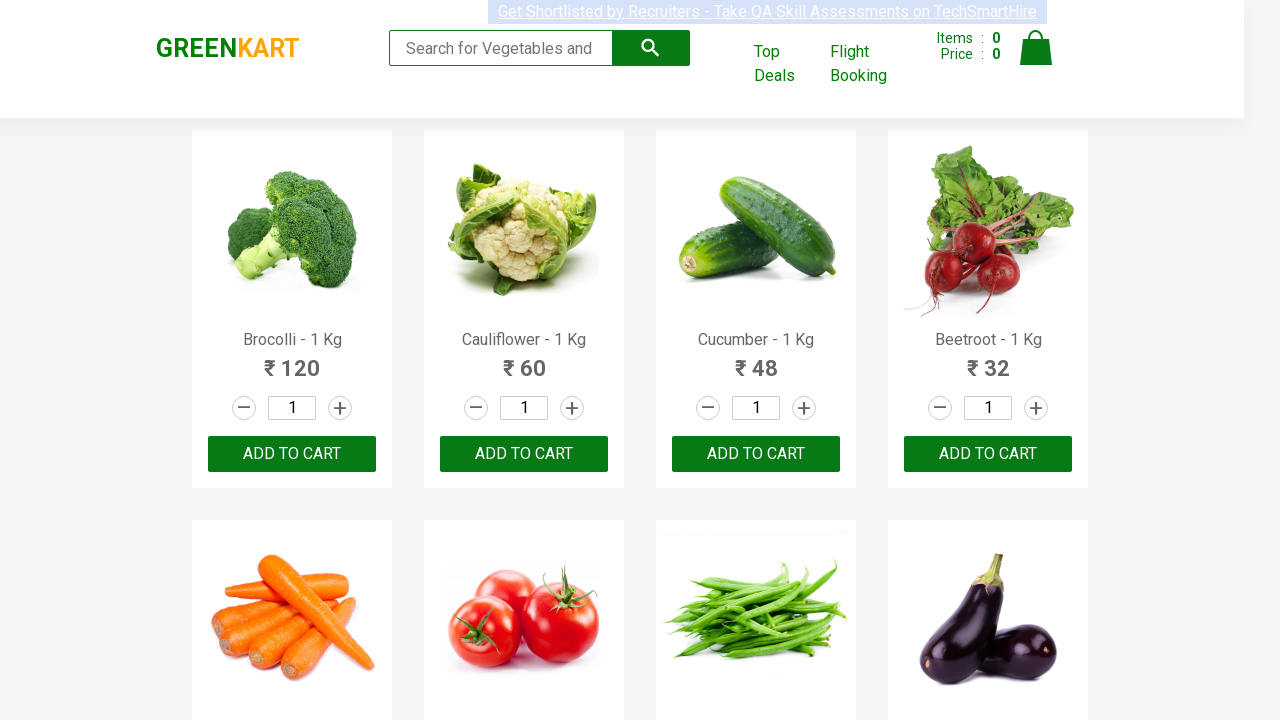

Filled search box with 'Ca' on [type='search']
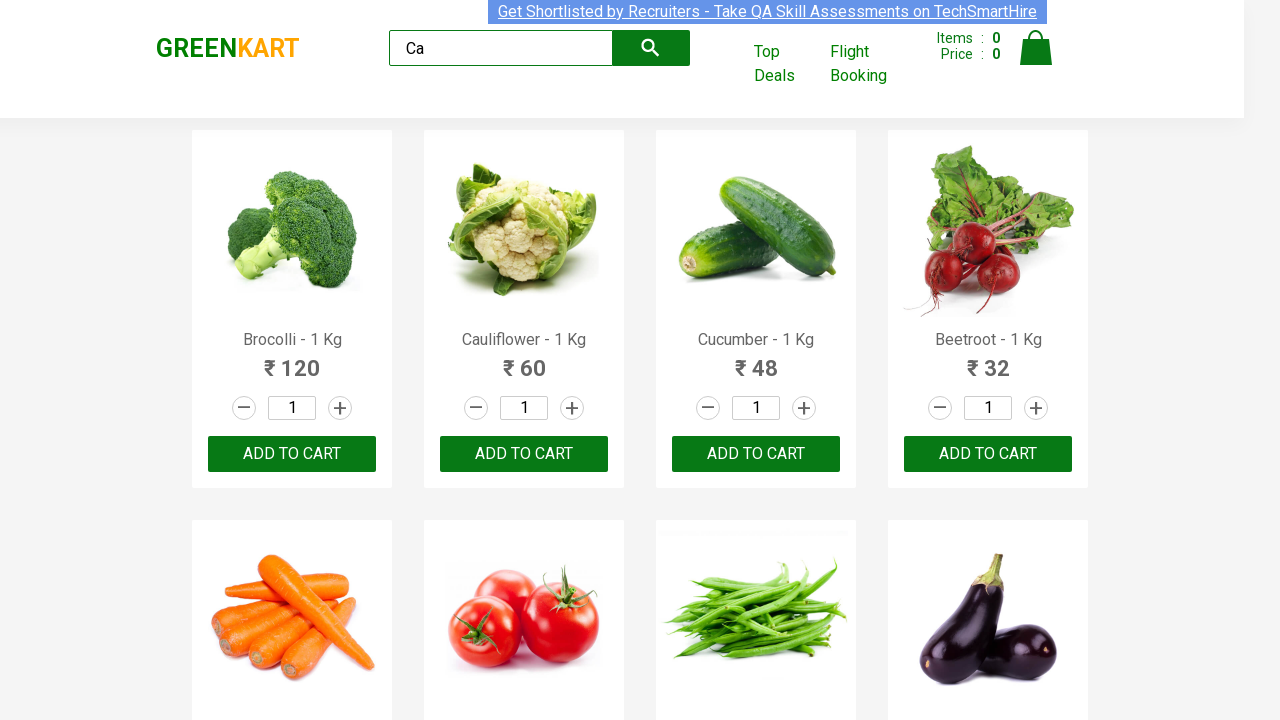

Clicked search box to focus at (501, 48) on [type='search']
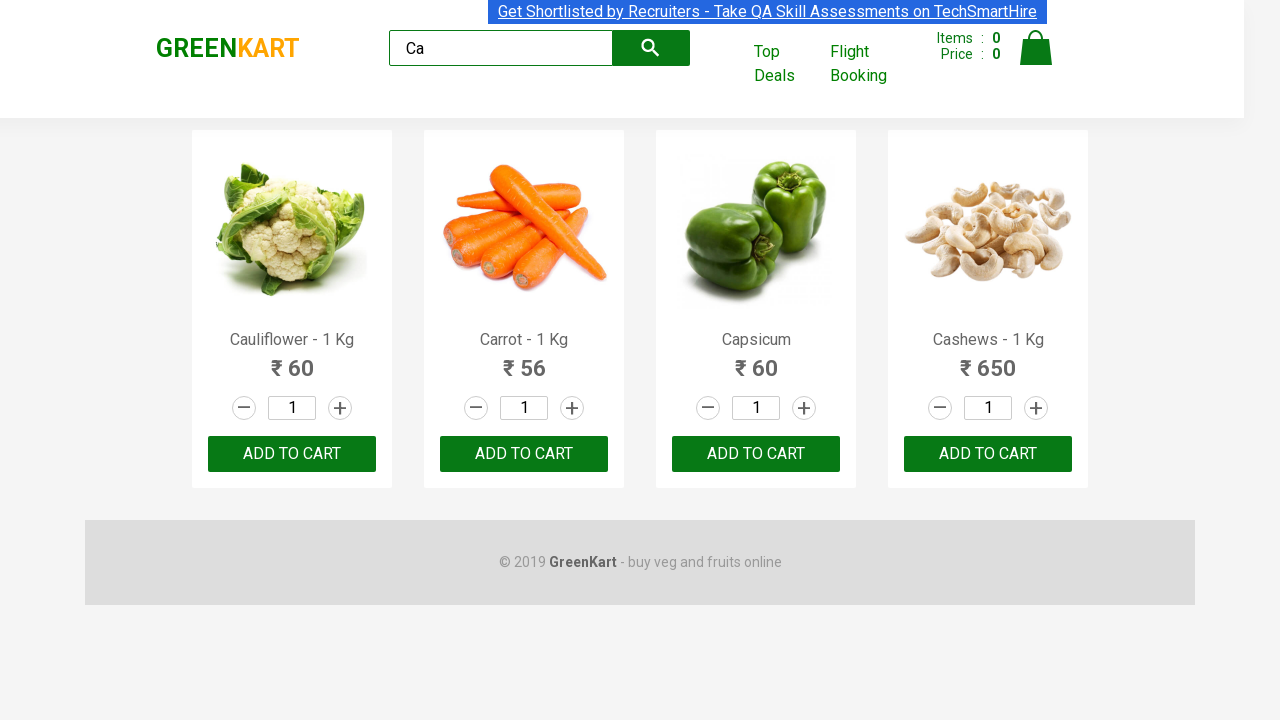

Filtered products appeared after search
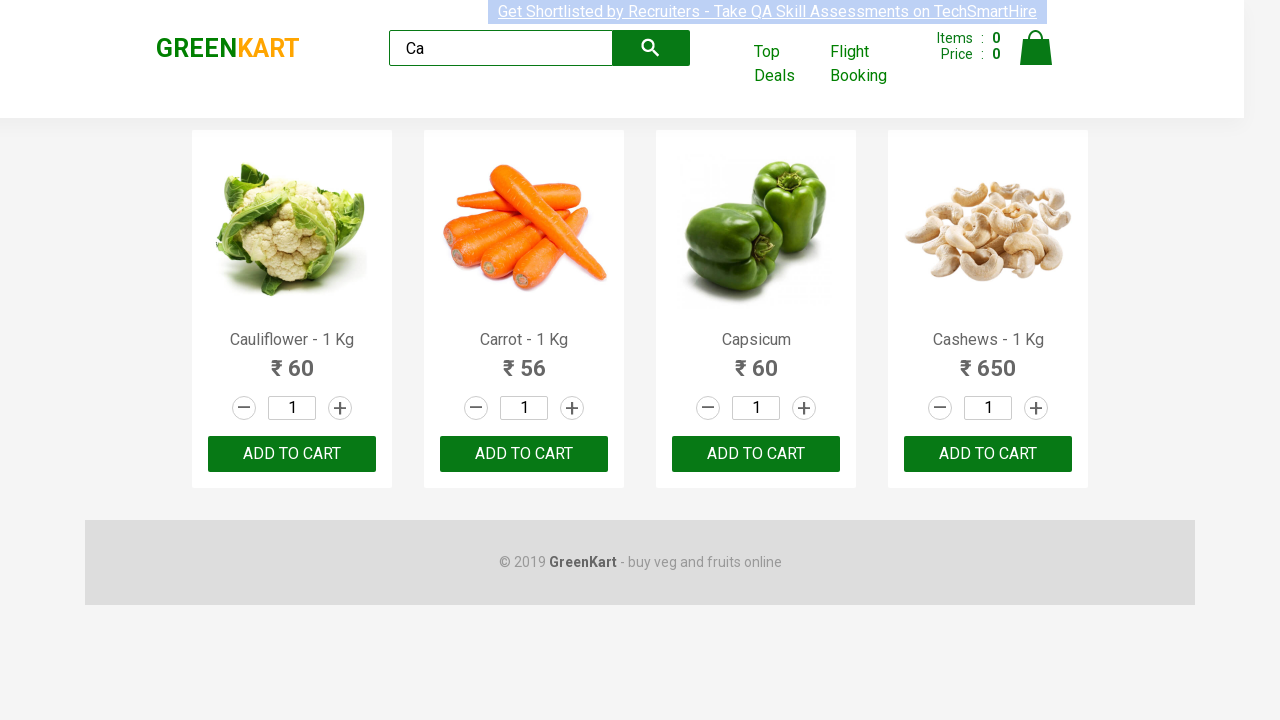

Clicked 'ADD TO CART' button on 4th product at (988, 454) on .product >> nth=3 >> text=ADD TO CART
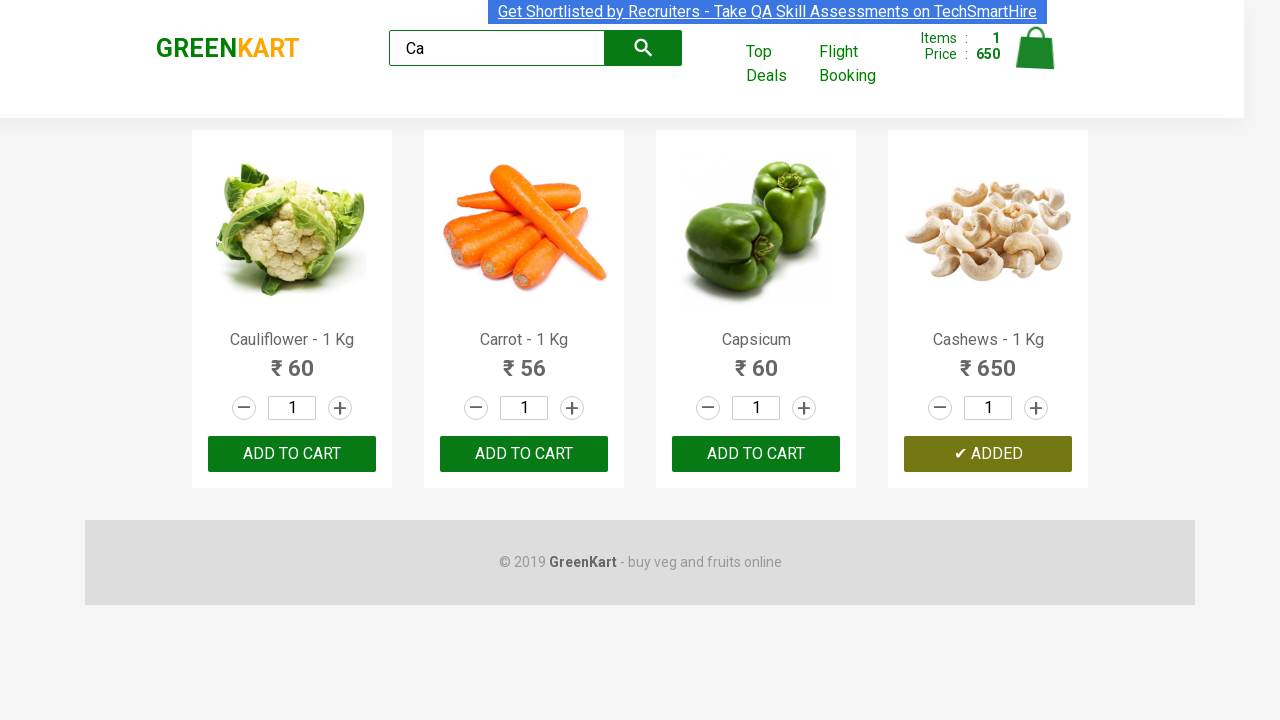

Clicked increment button to increase quantity on 4th product at (1036, 408) on .increment >> nth=3
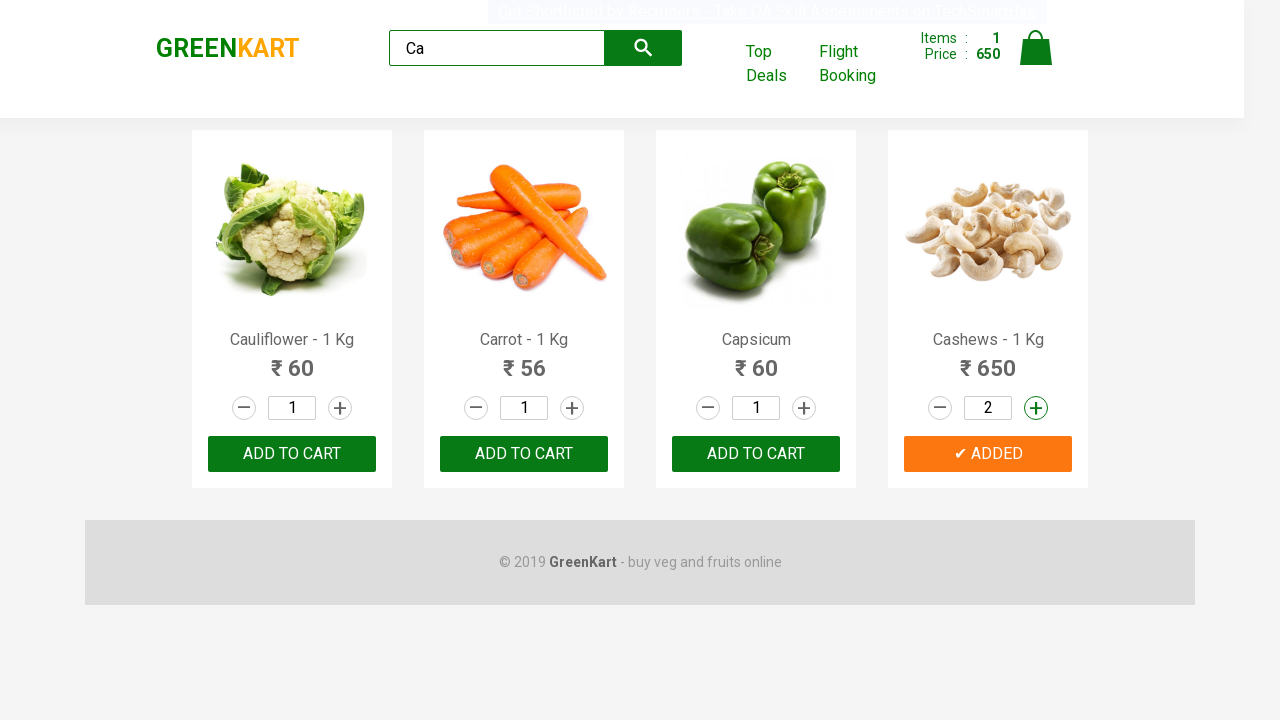

Clicked decrement button to decrease quantity on 4th product at (940, 408) on .decrement >> nth=3
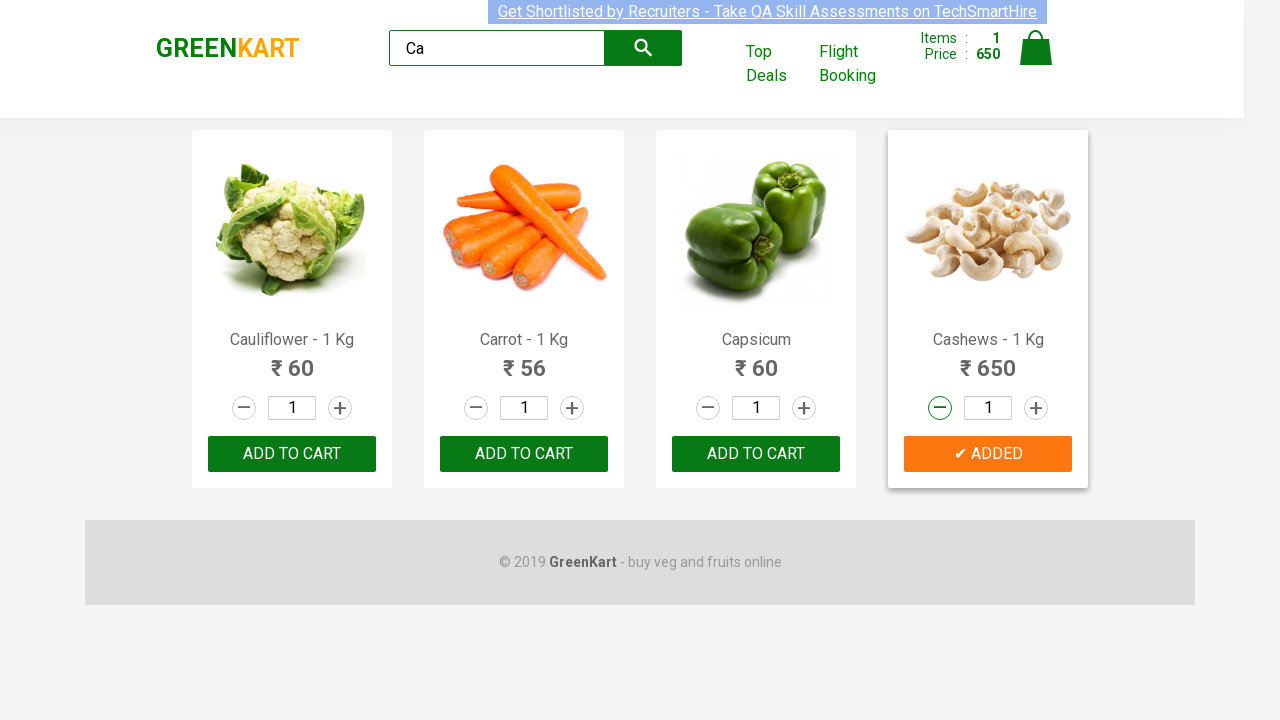

Brand logo became visible, confirming page loaded successfully
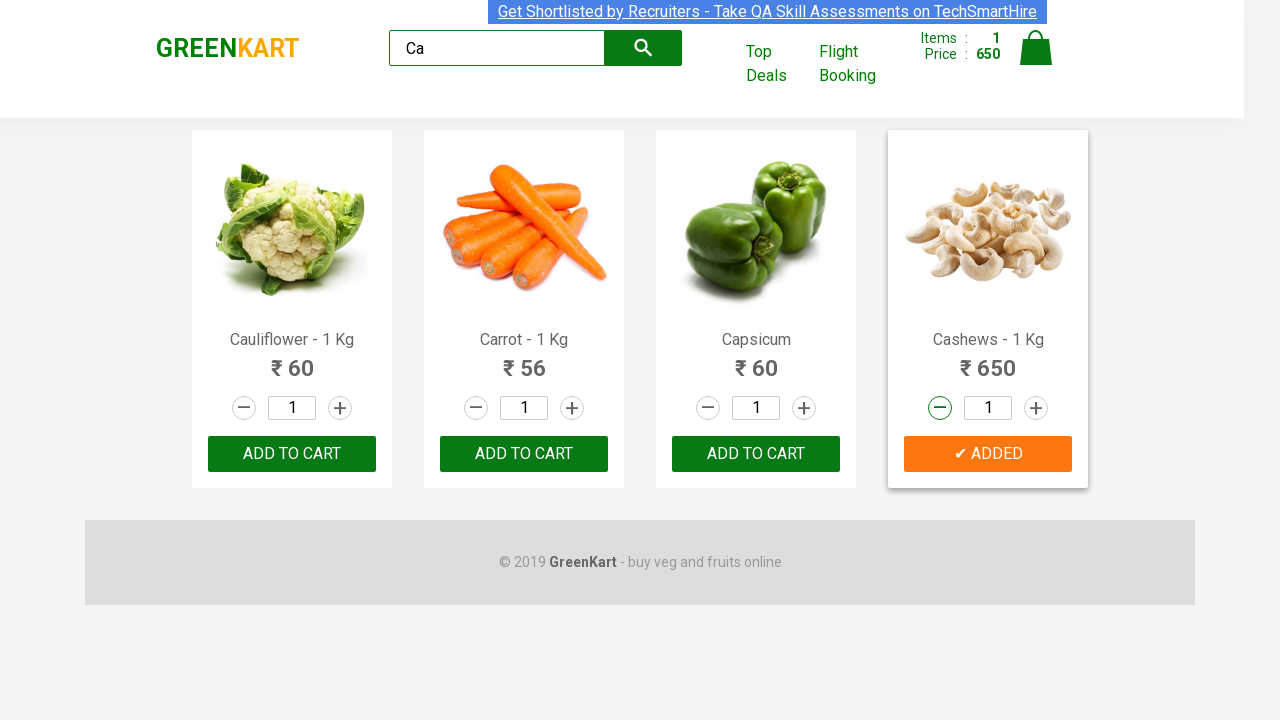

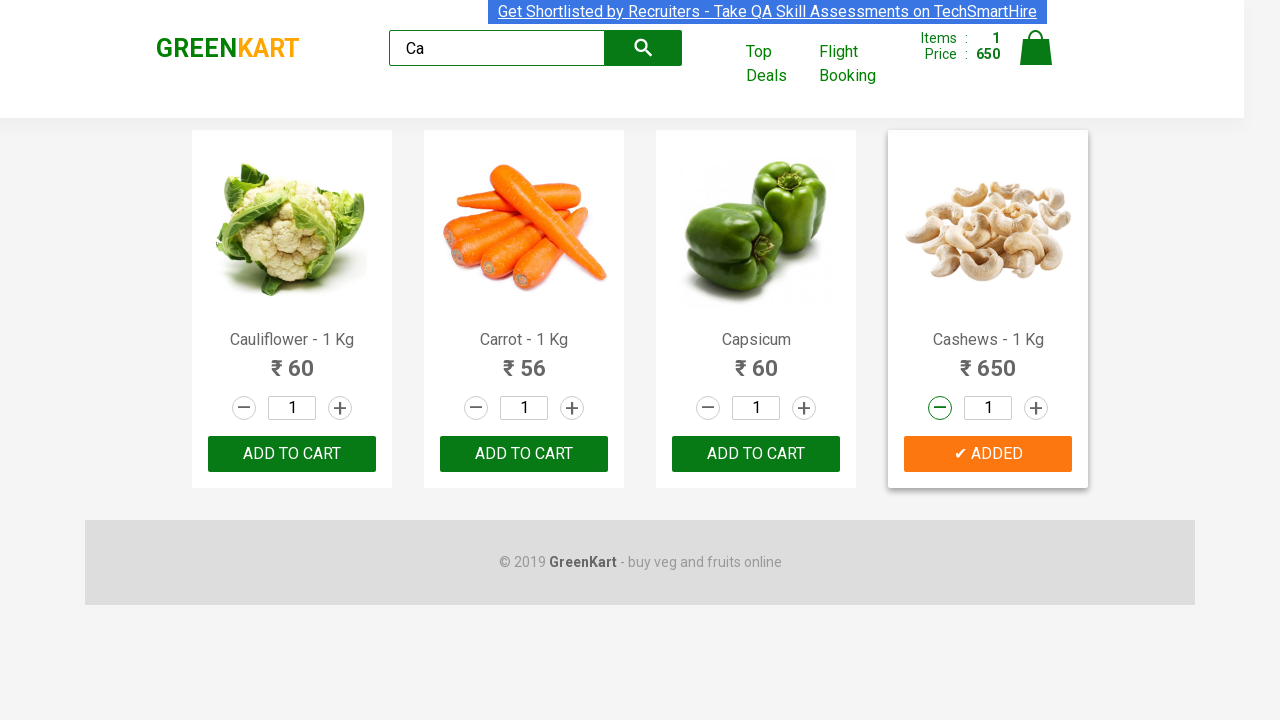